Tests GitHub search functionality by clicking the search button, entering a query, and submitting with Enter key

Starting URL: https://github.com/

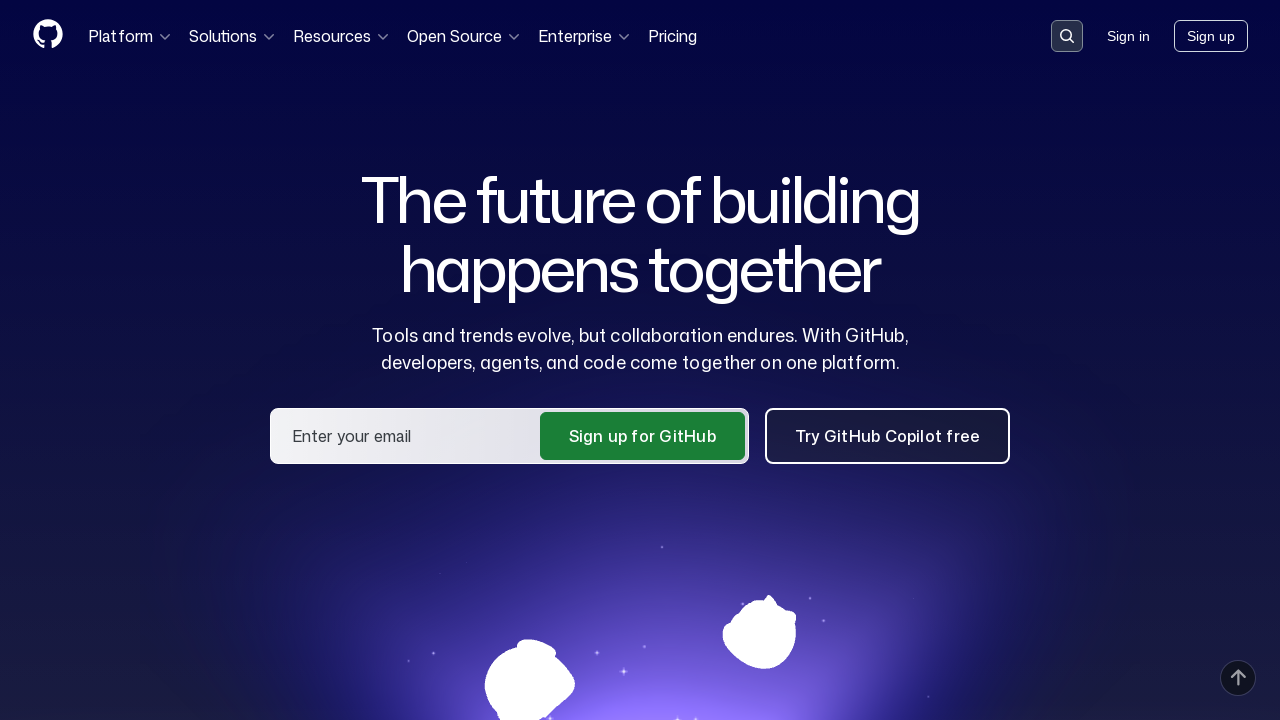

Clicked GitHub search button to open search dialog at (1067, 36) on button[data-target='qbsearch-input.inputButton']
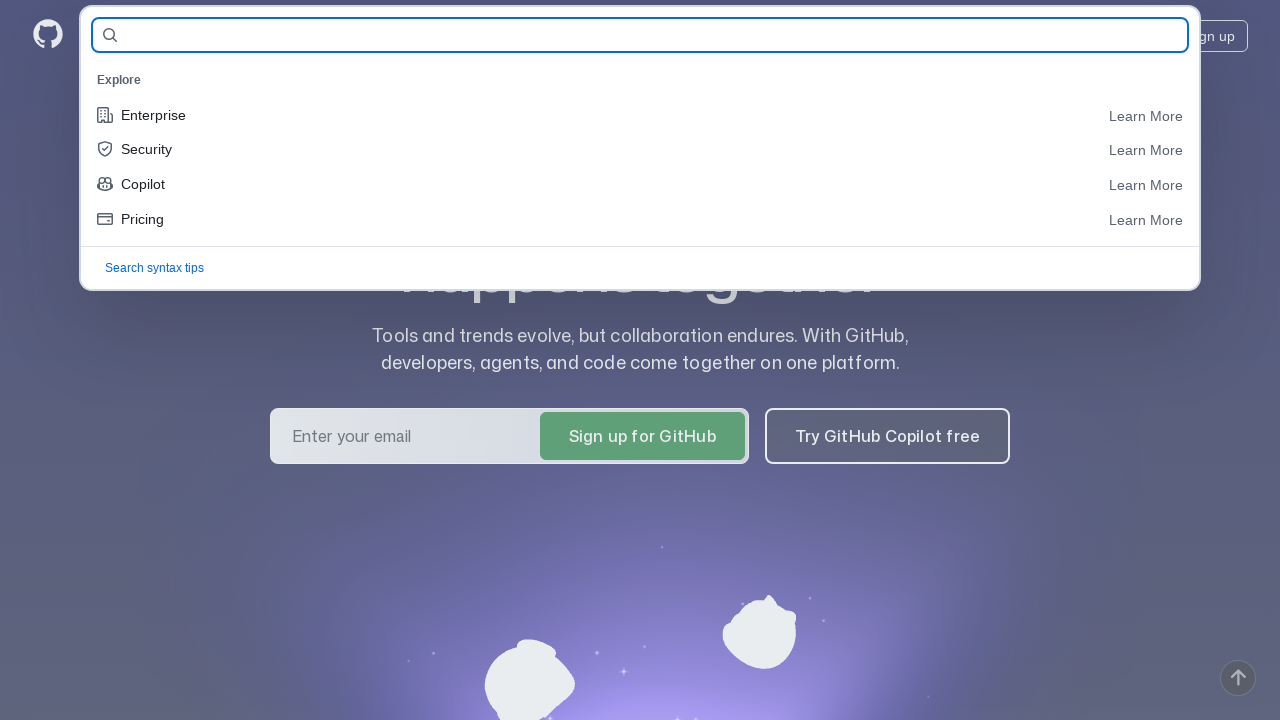

Search input field became visible
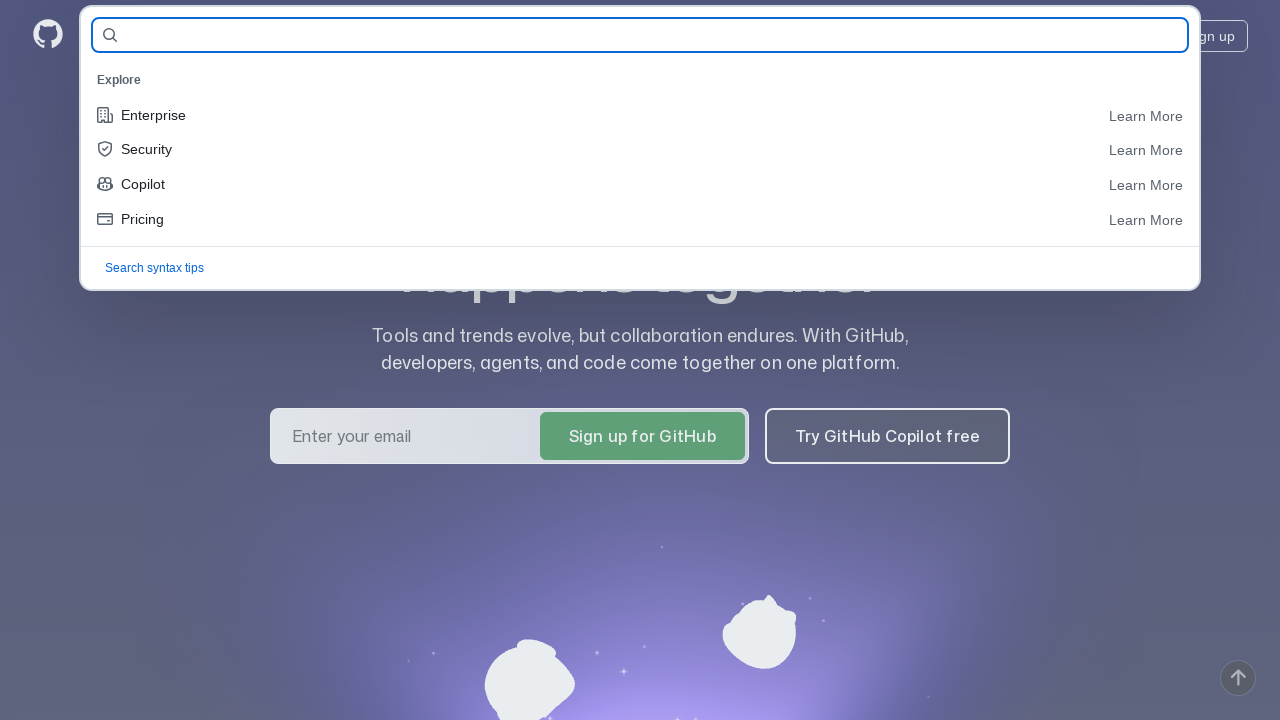

Filled search input with query 'selenium' on input[name='query-builder-test']
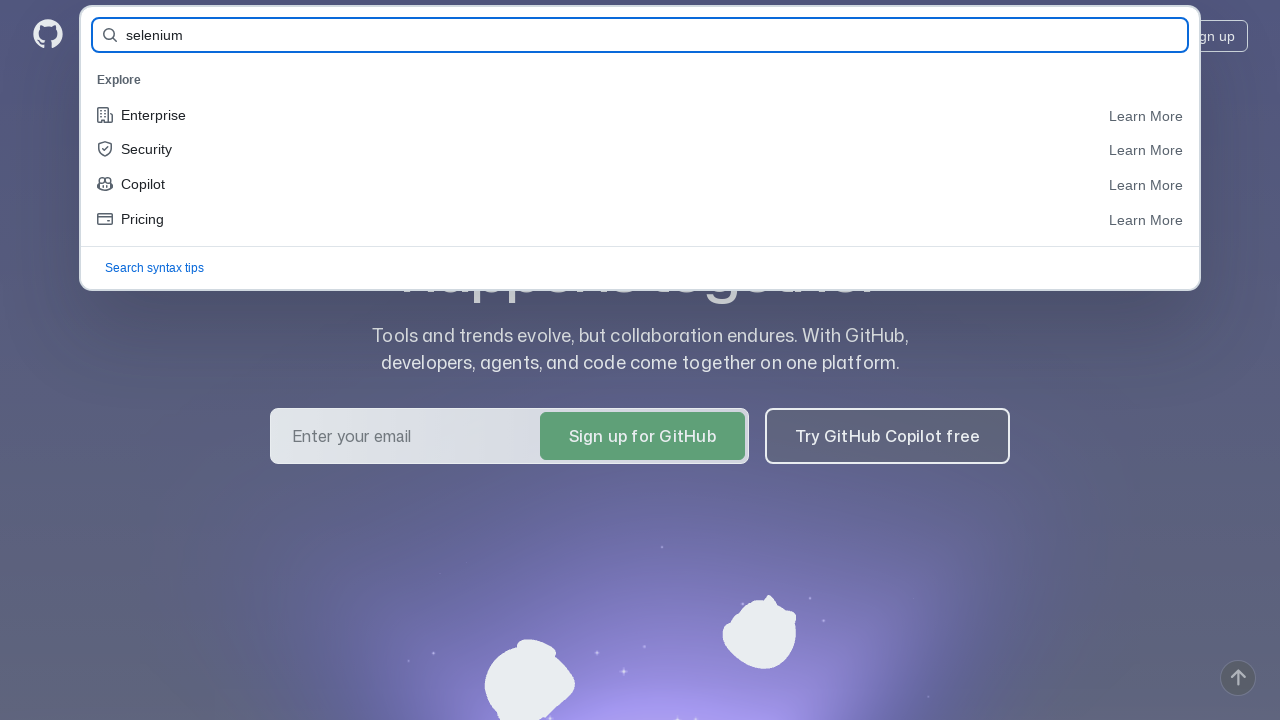

Pressed Enter to submit search query
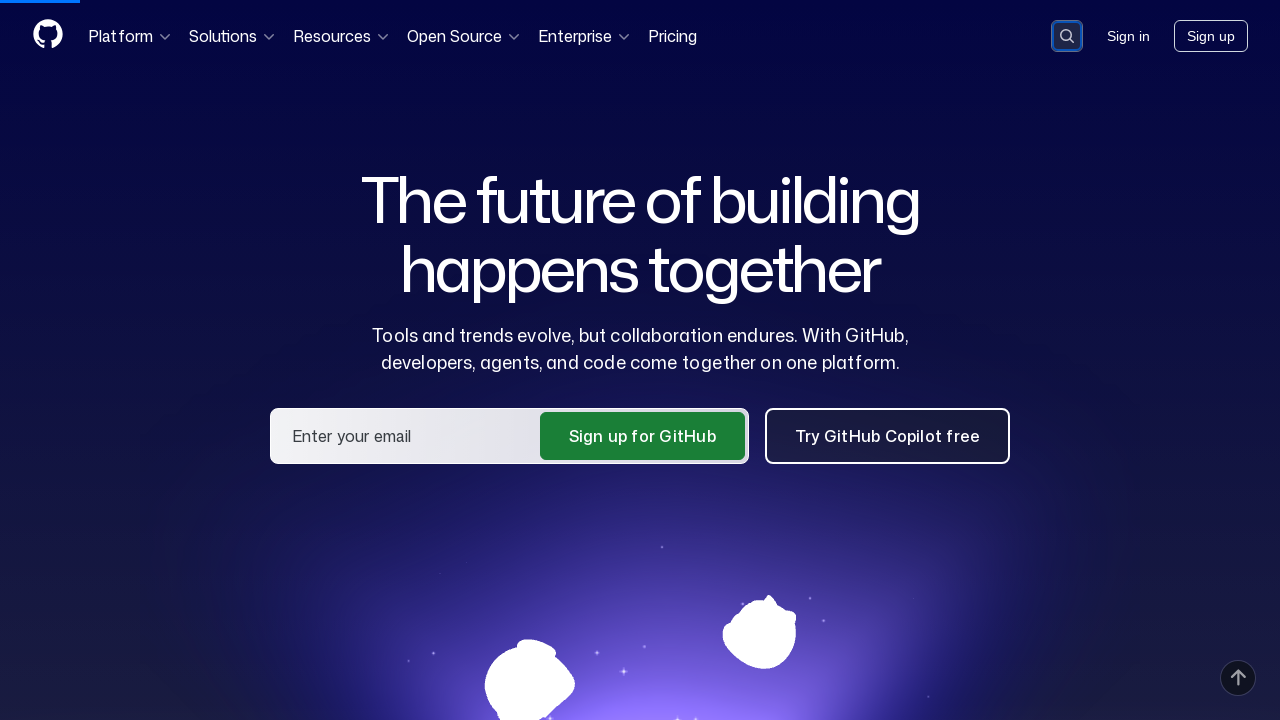

Search results page loaded and network idle
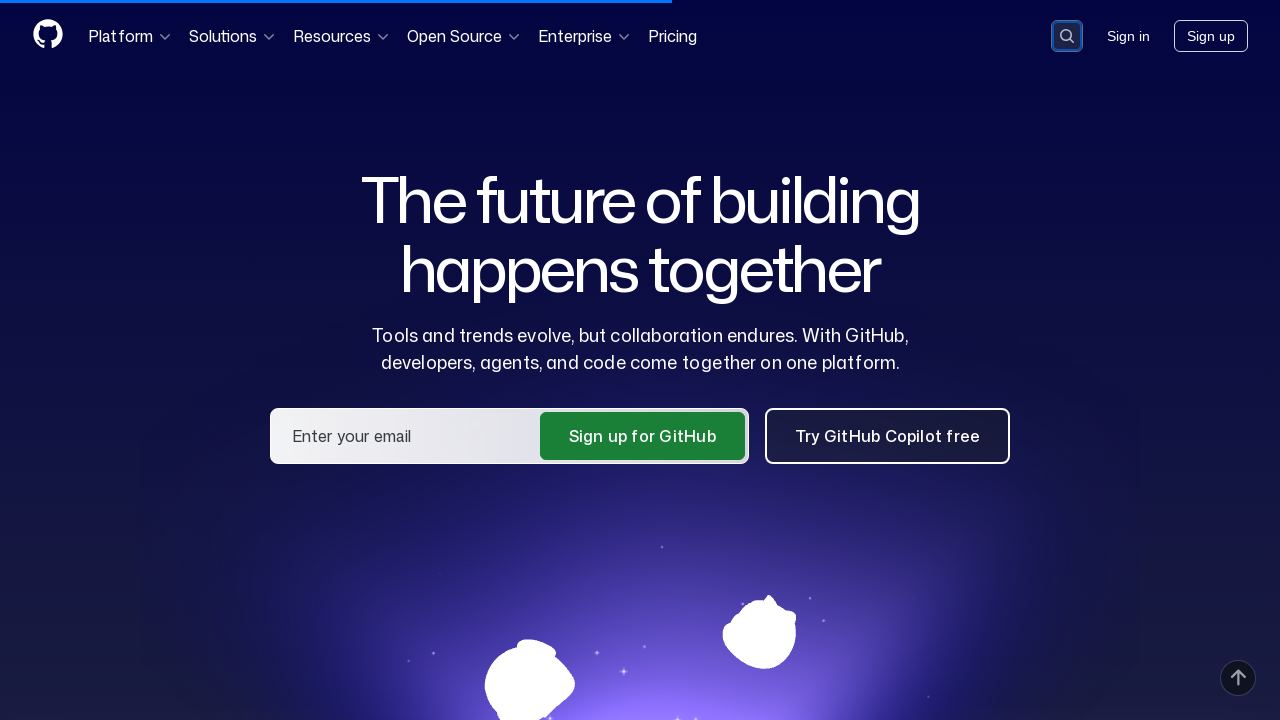

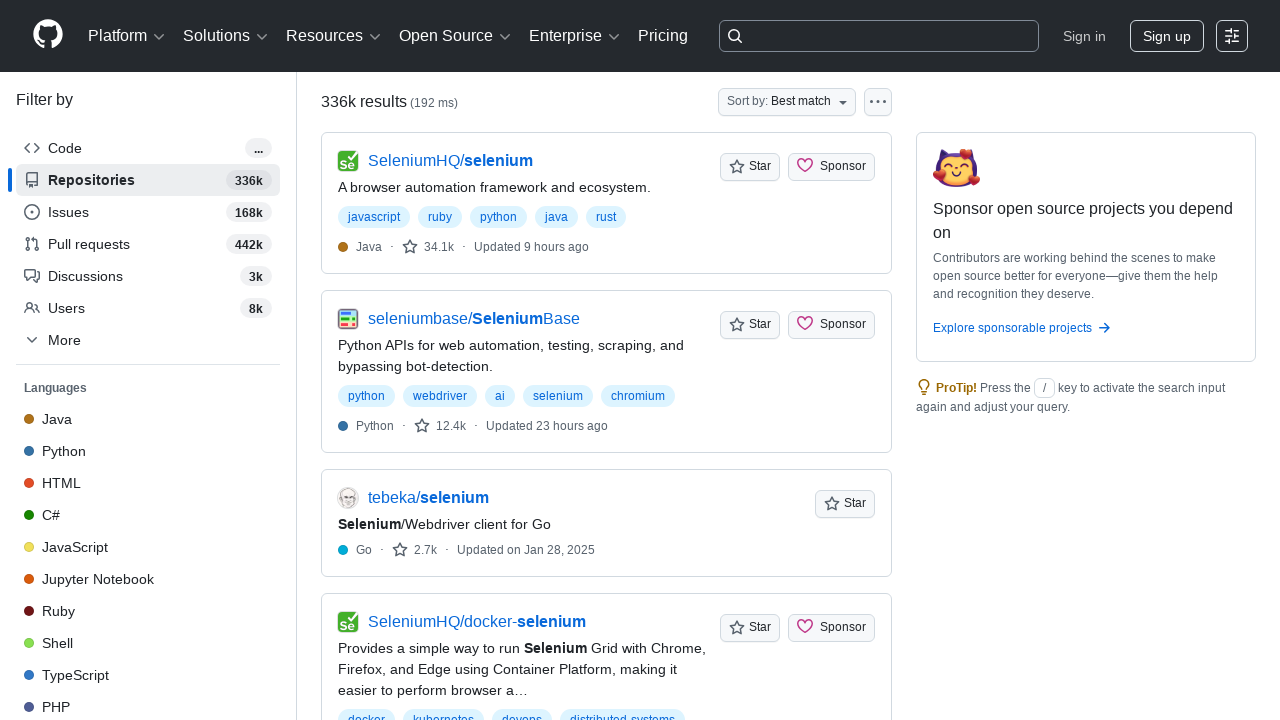